Tests a registration form by filling in first name, last name, and email fields, then submitting and verifying the success message

Starting URL: http://suninjuly.github.io/registration1.html

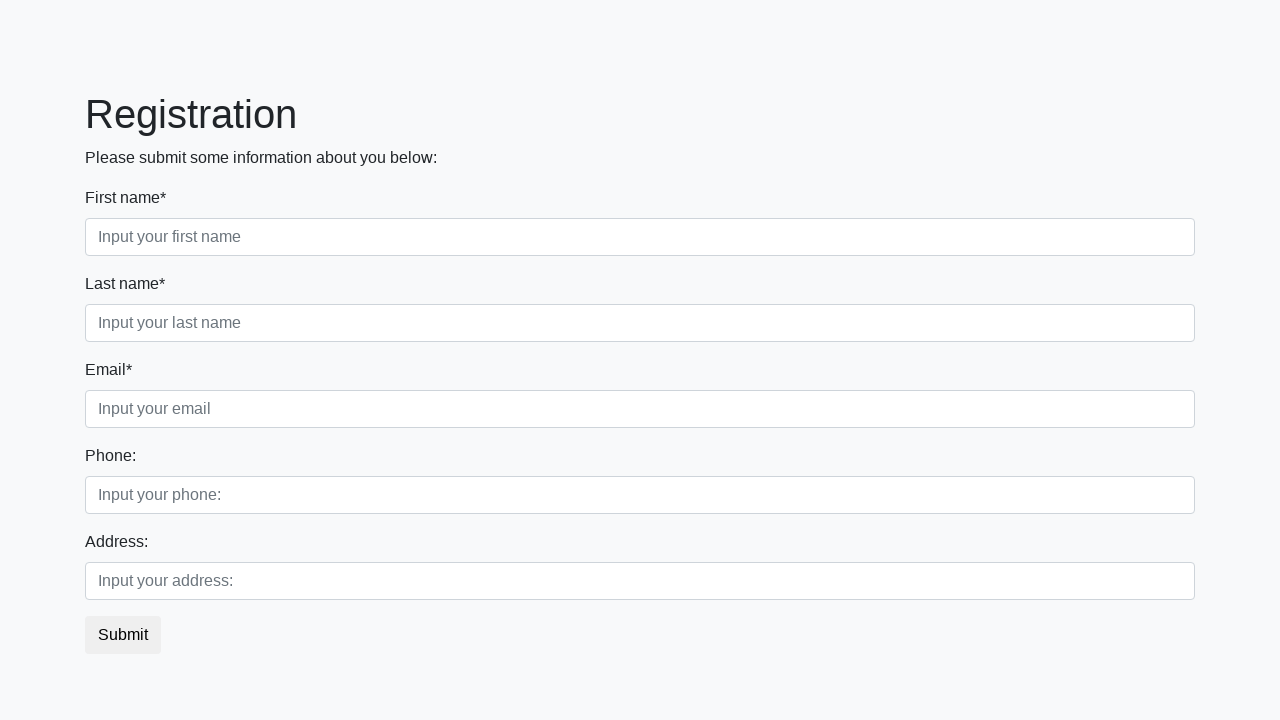

Filled first name field with 'Ivan' on input[placeholder='Input your first name']
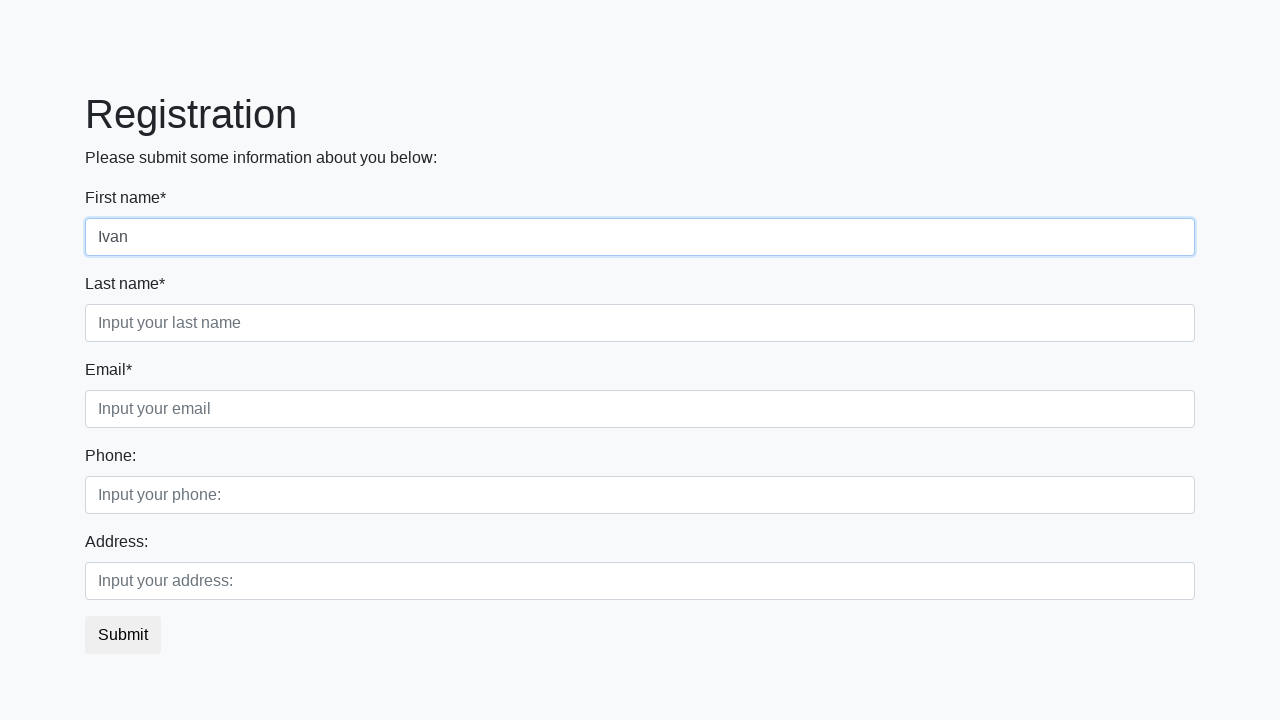

Filled last name field with 'Petrov' on input[placeholder='Input your last name']
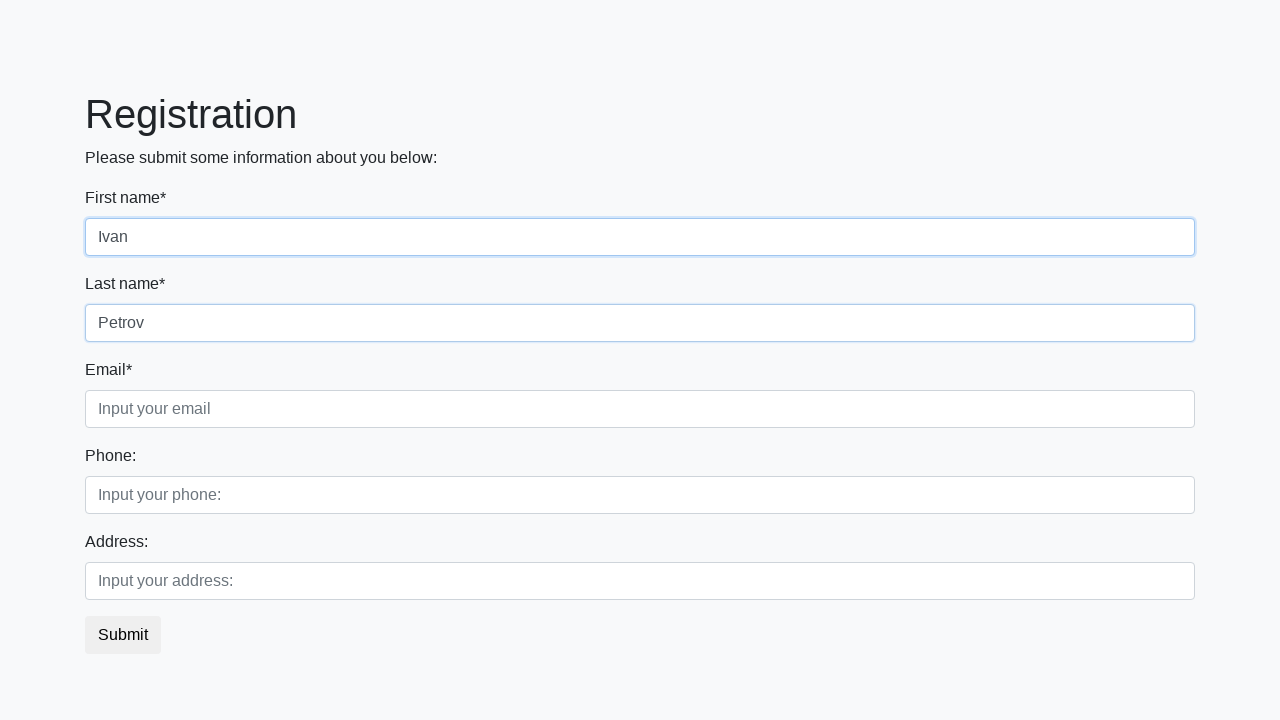

Filled email field with 'test@test.ru' on input[placeholder='Input your email']
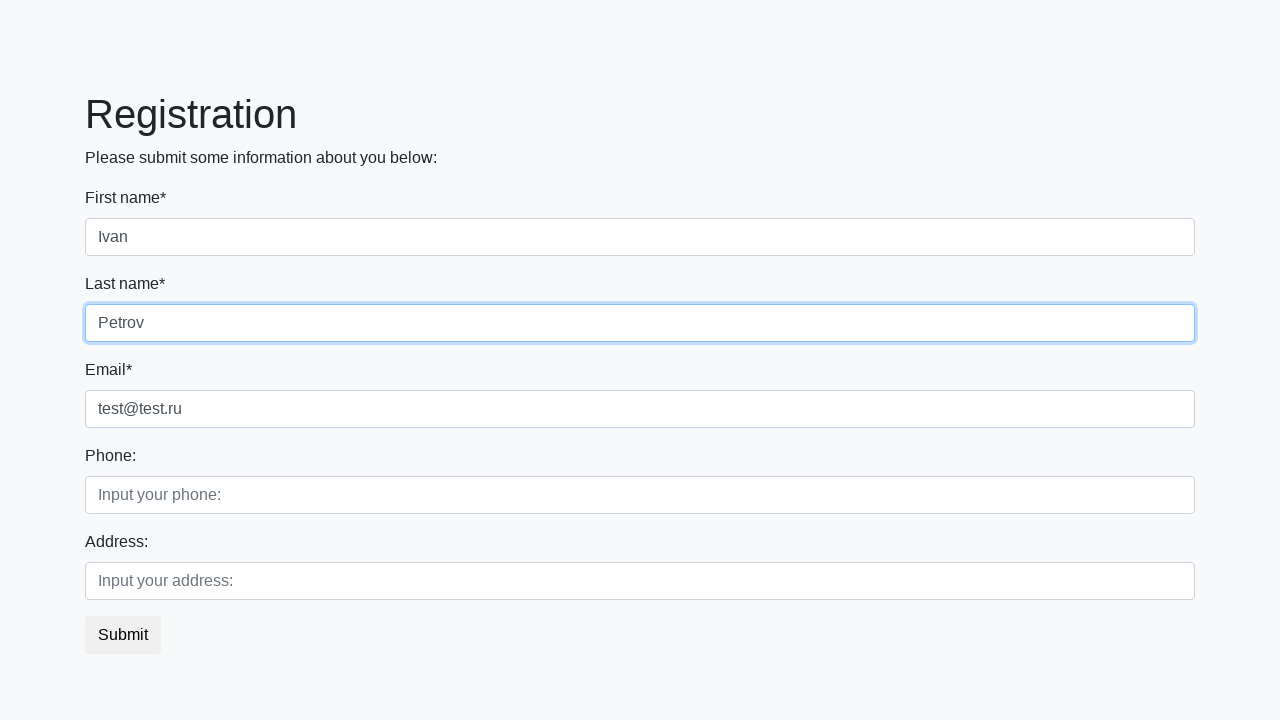

Clicked submit button to register at (123, 635) on button[type='submit']
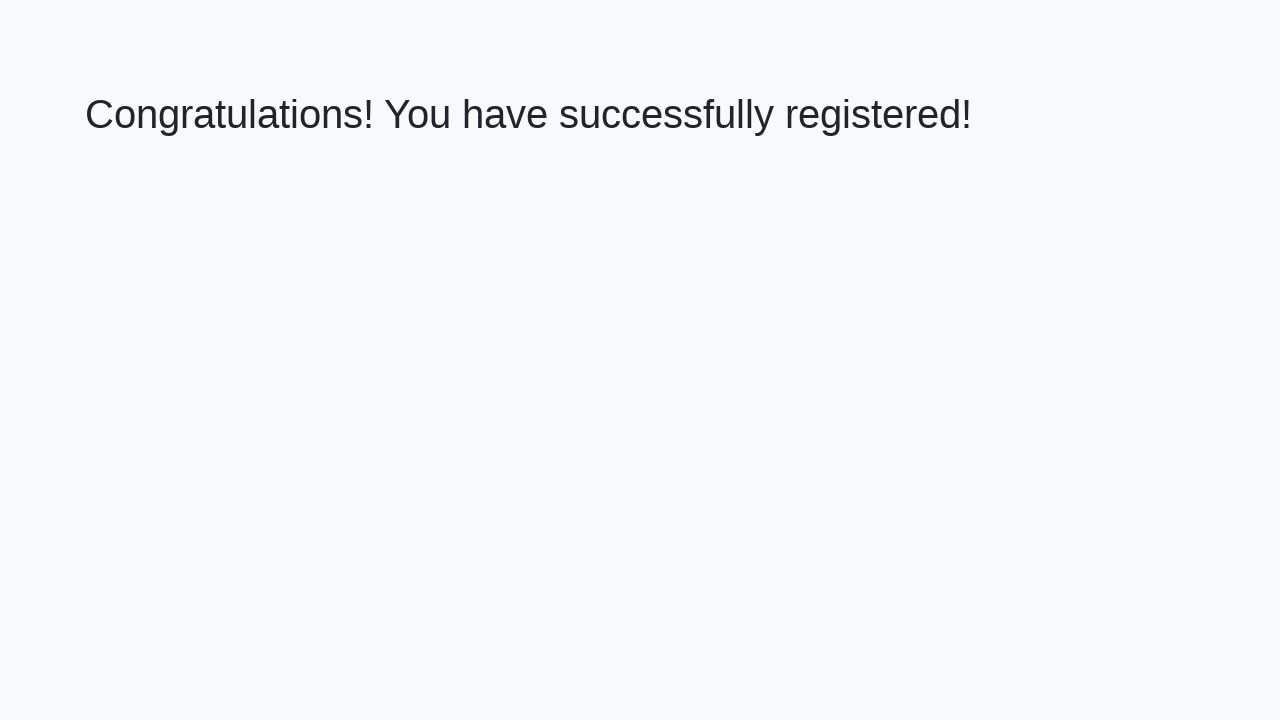

Success message header loaded
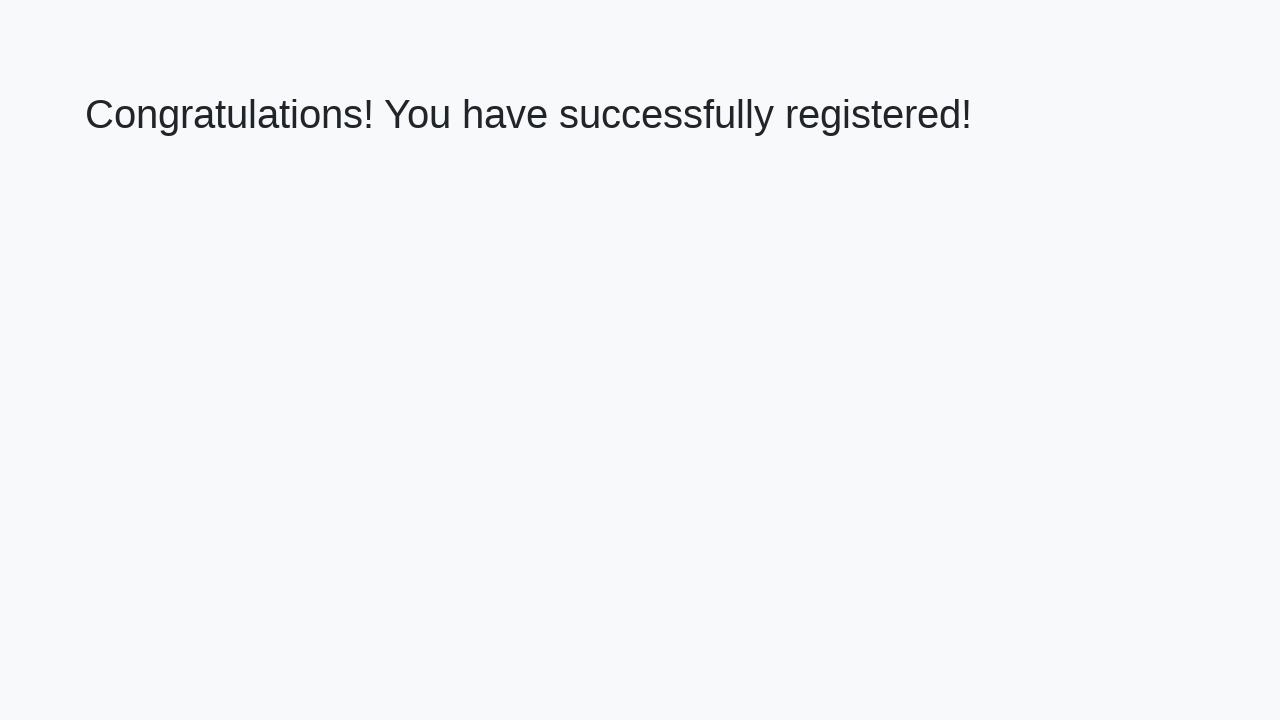

Extracted success message text
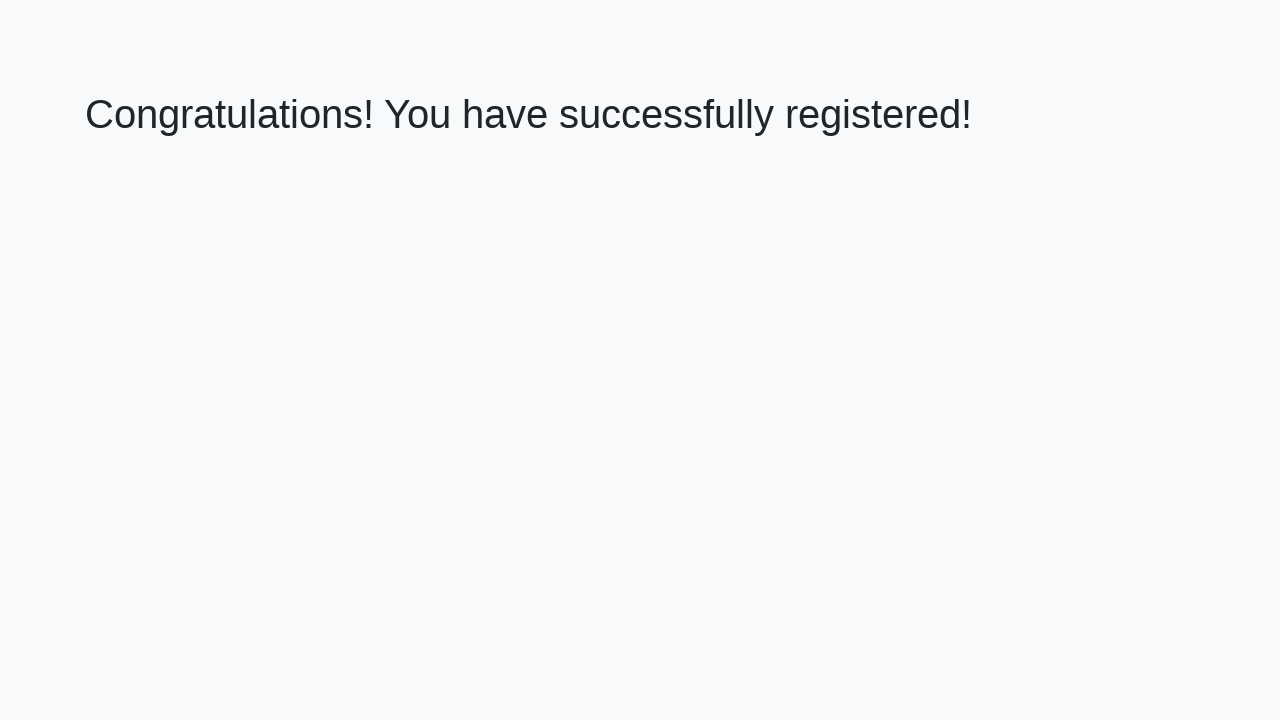

Verified success message: 'Congratulations! You have successfully registered!'
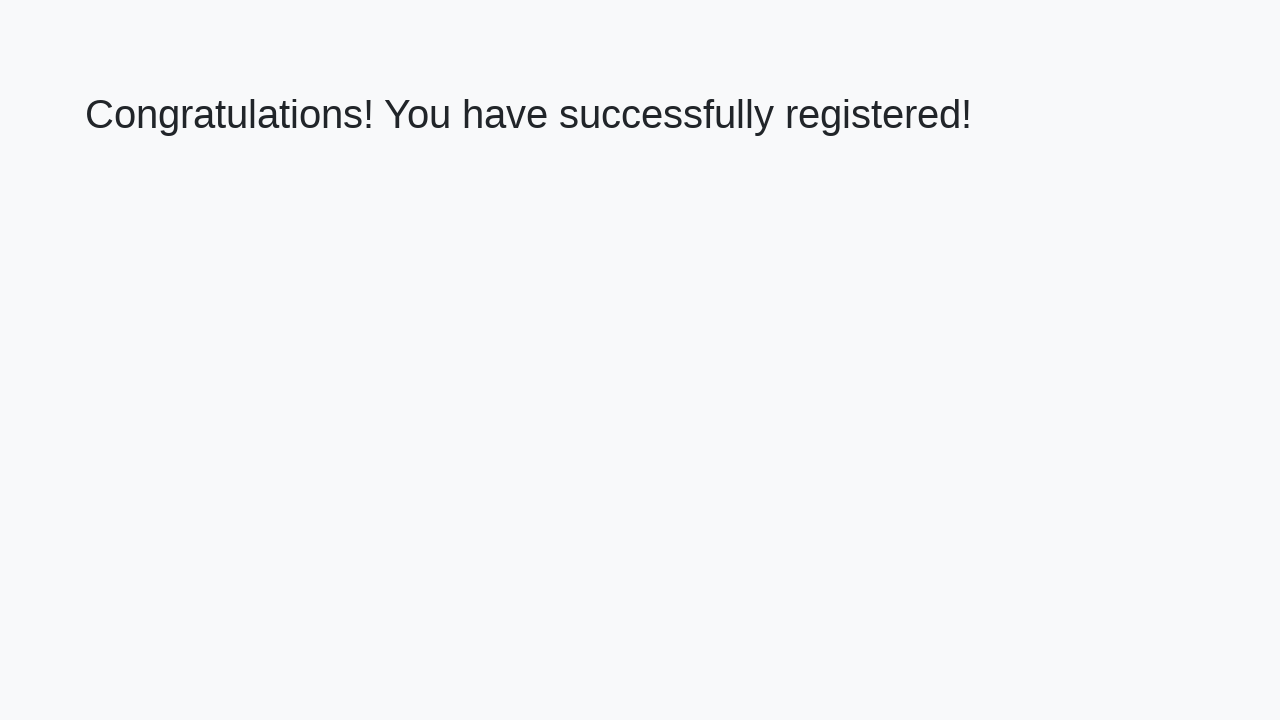

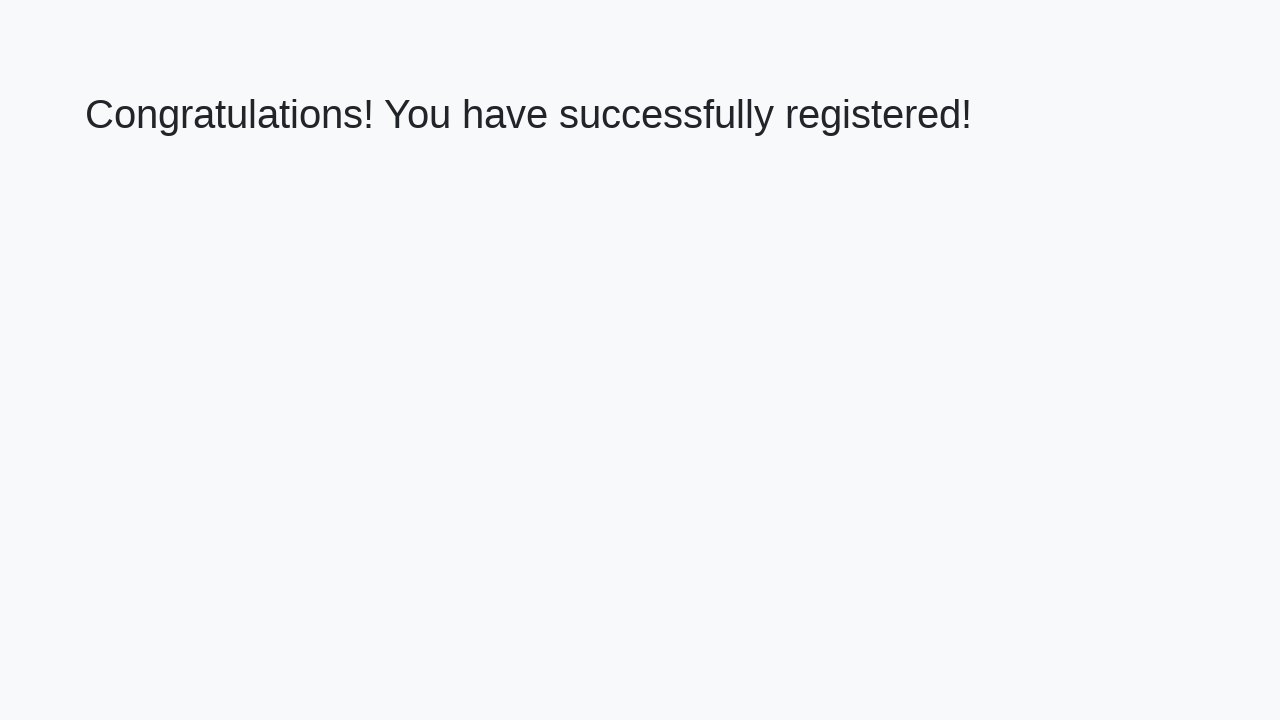